Navigates to the DemoQA browser windows page and clicks on the tab button to open a new tab

Starting URL: https://demoqa.com/browser-windows/

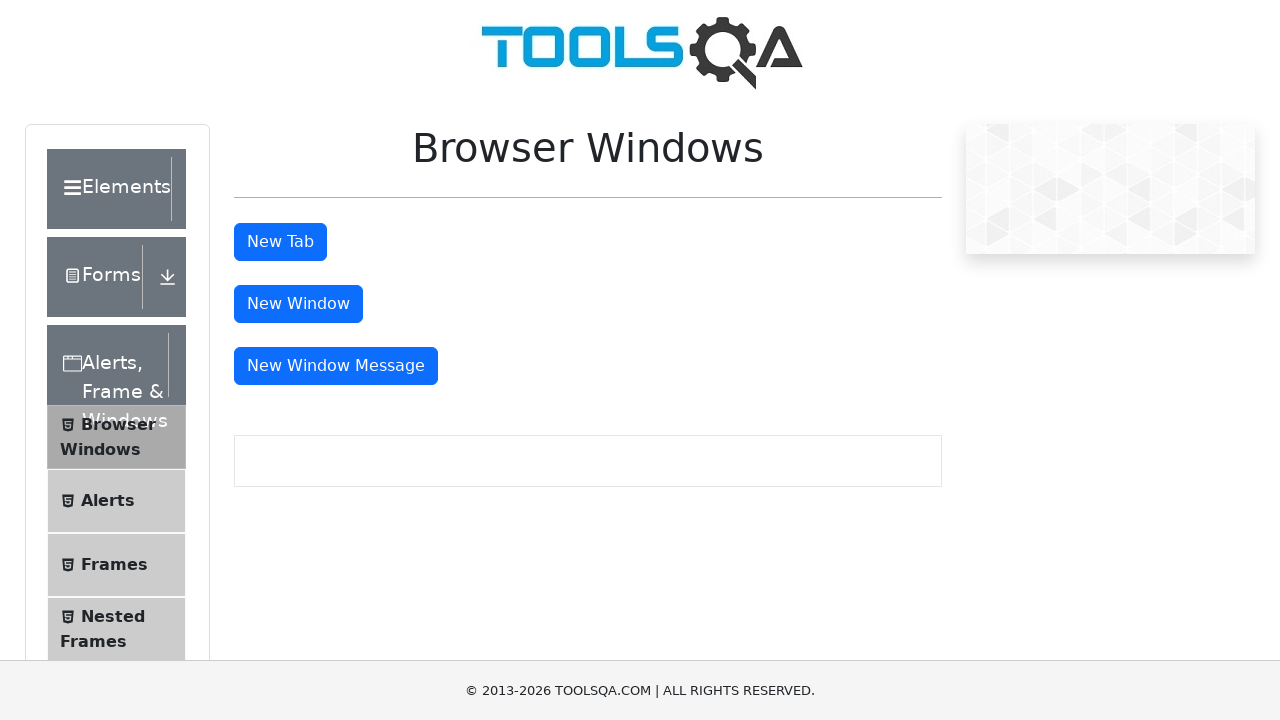

Navigated to DemoQA browser windows page
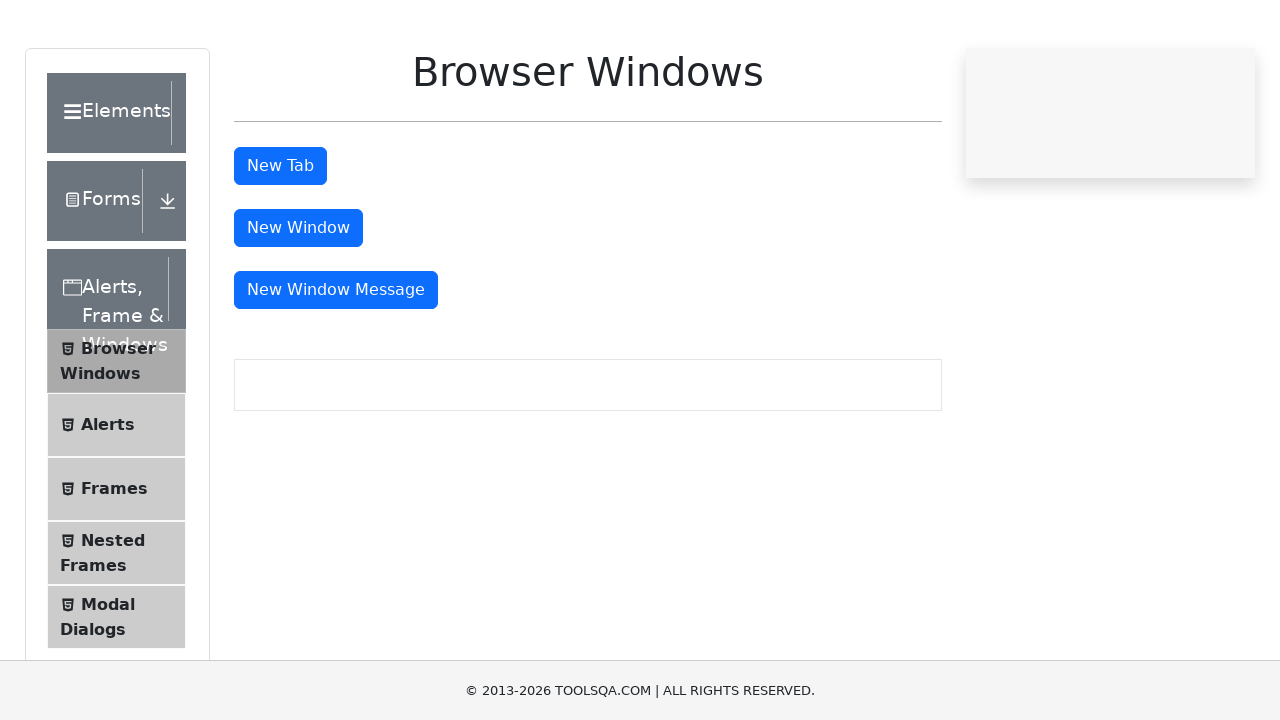

Clicked the tab button to open a new tab at (280, 242) on #tabButton
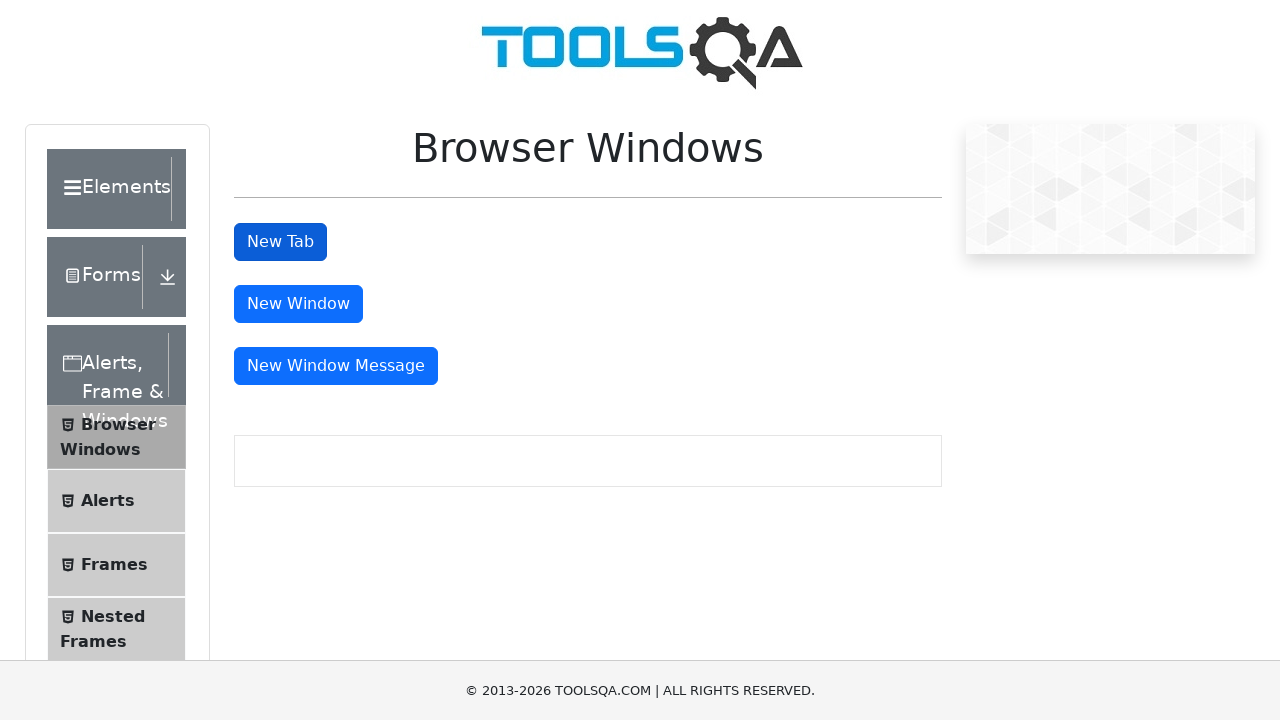

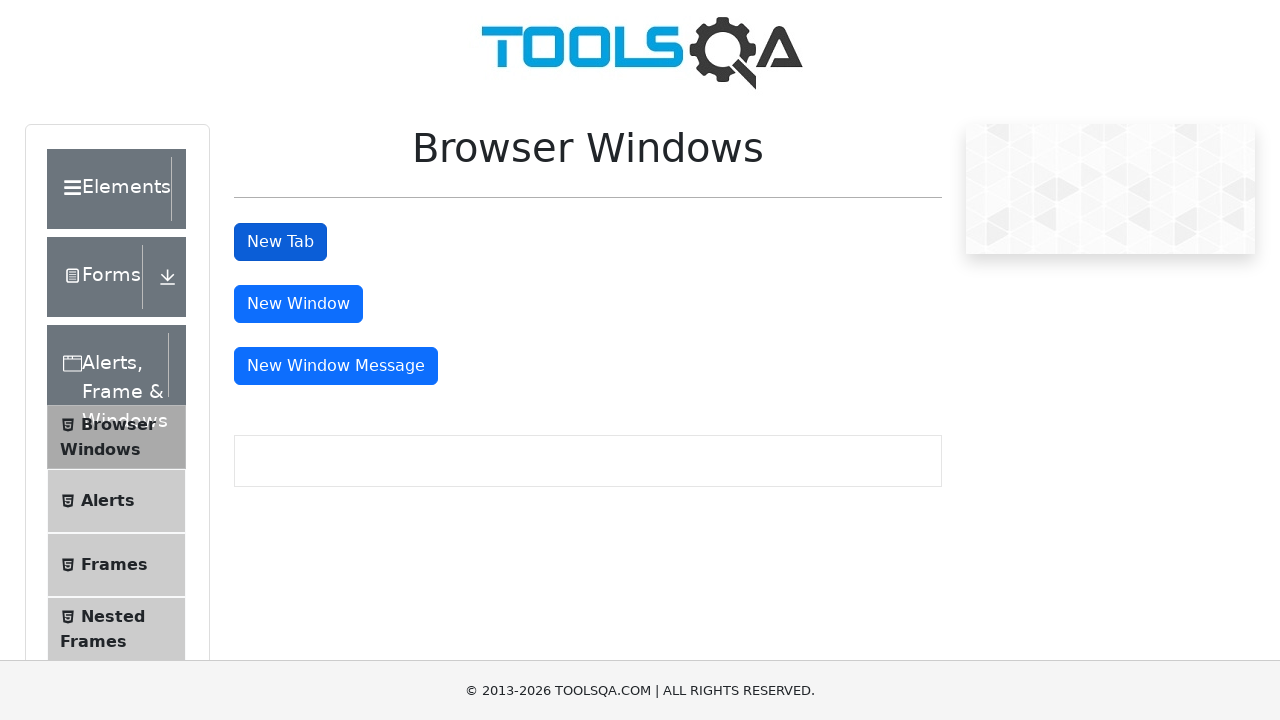